Tests jQuery UI slider functionality by dragging the slider handle to the right by a fixed offset

Starting URL: https://jqueryui.com/slider/

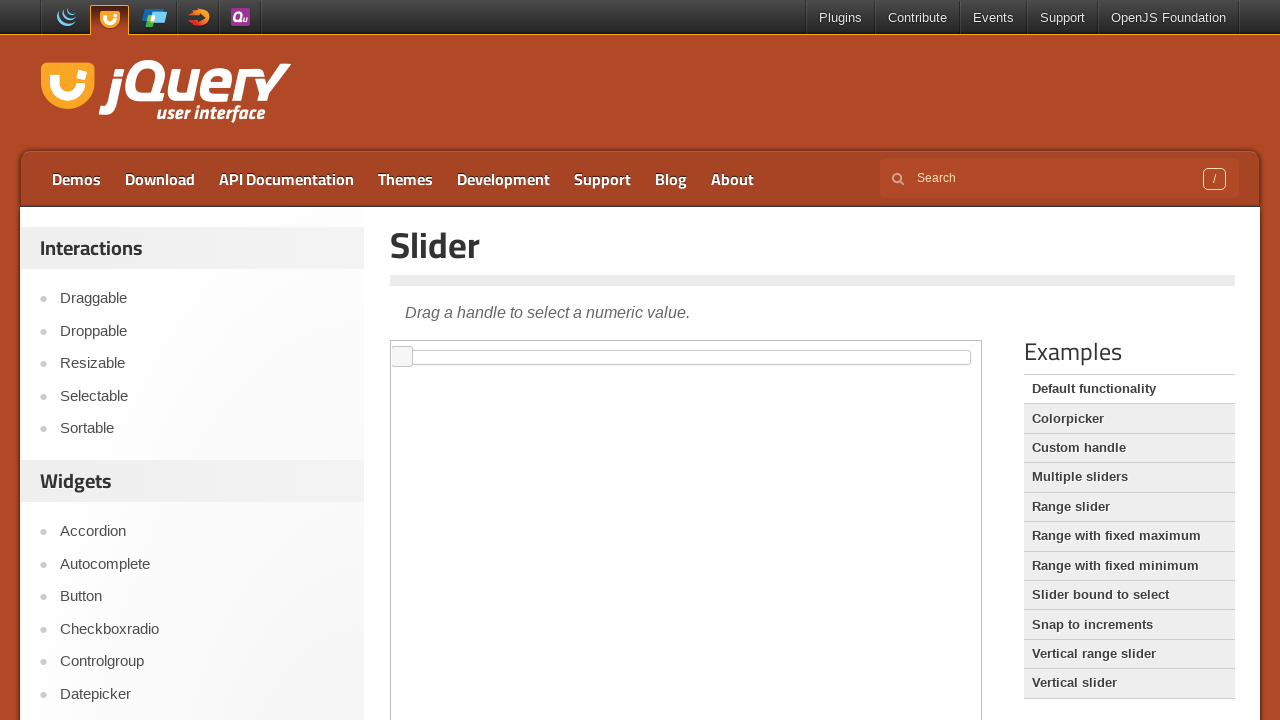

Located the demo frame containing the slider
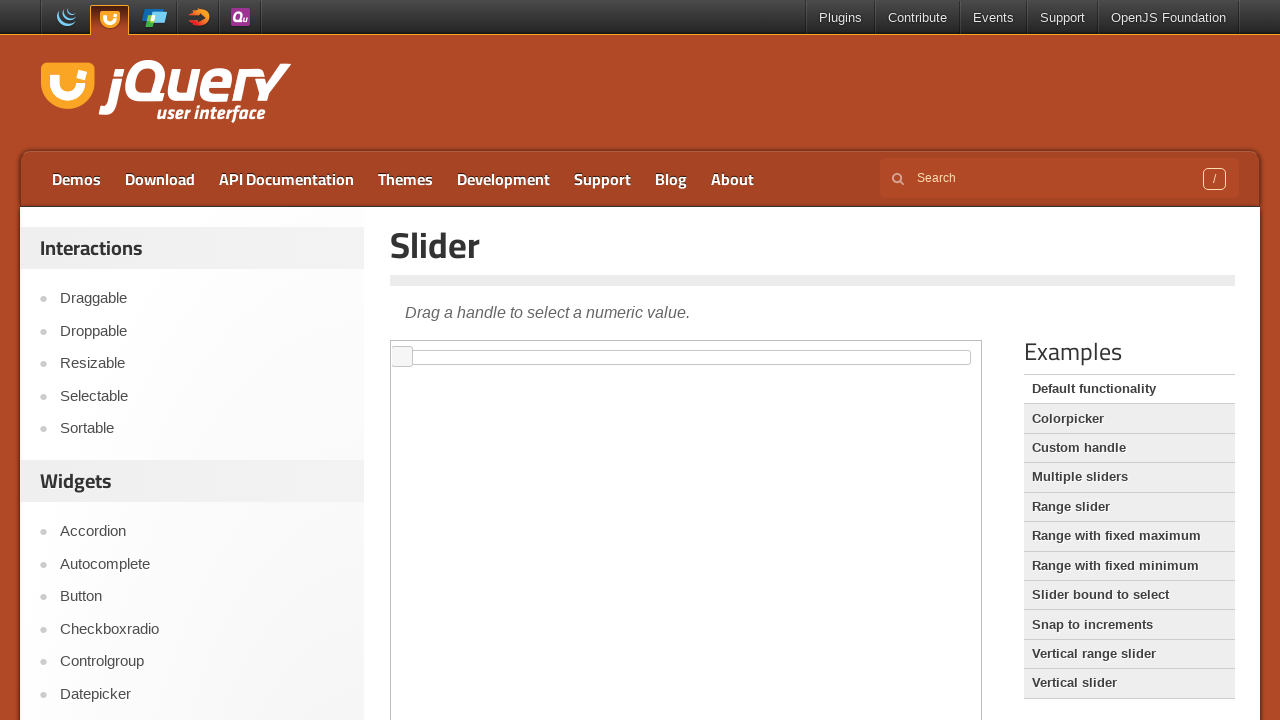

Located the slider handle element within the frame
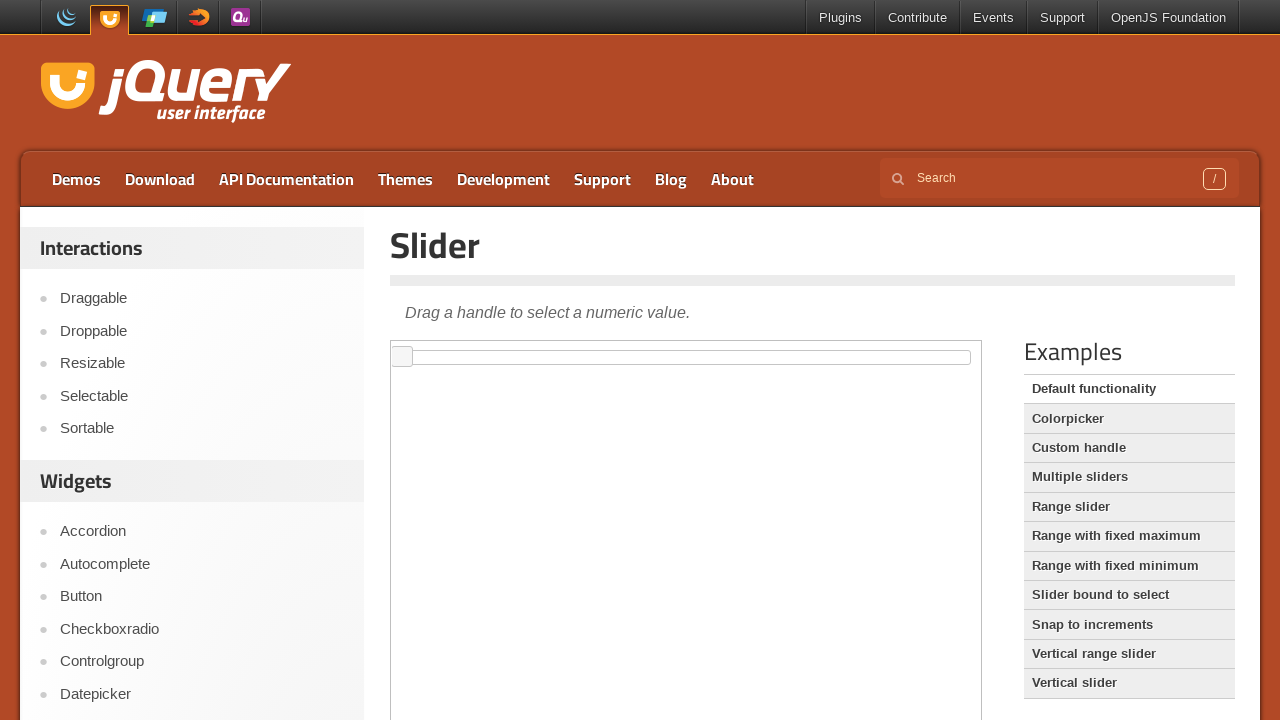

Dragged the slider handle 100 pixels to the right at (493, 347)
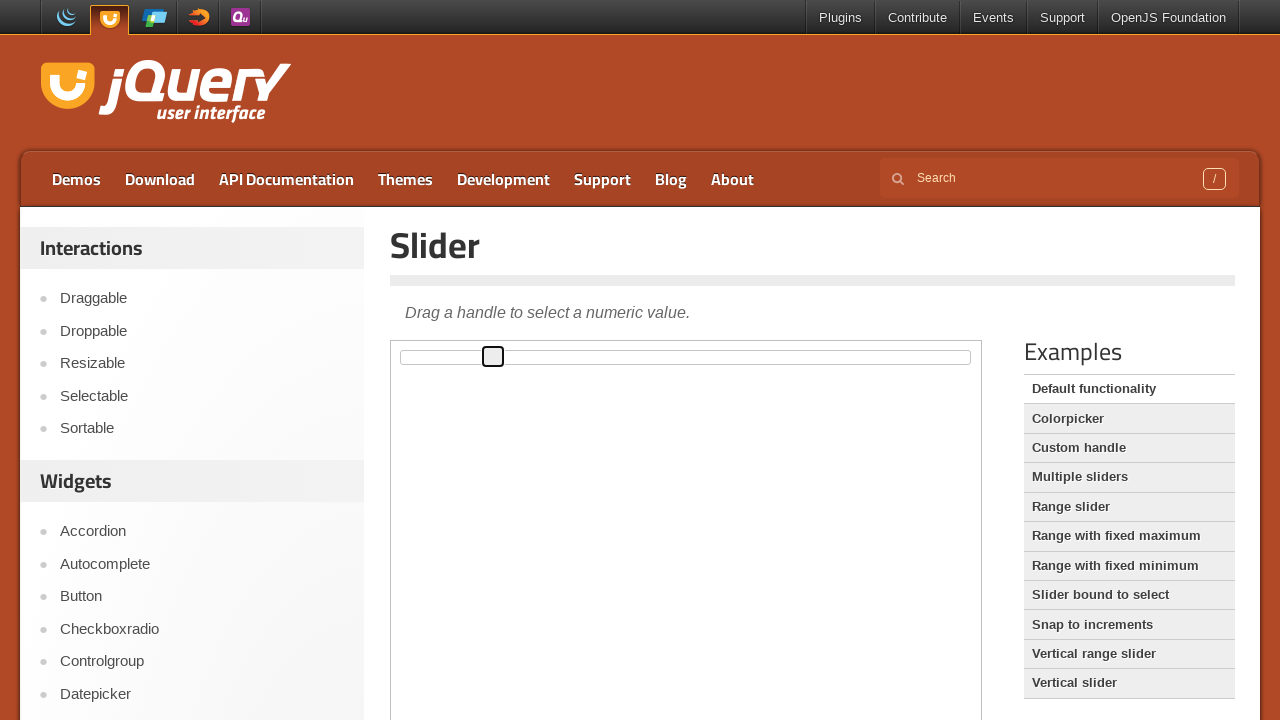

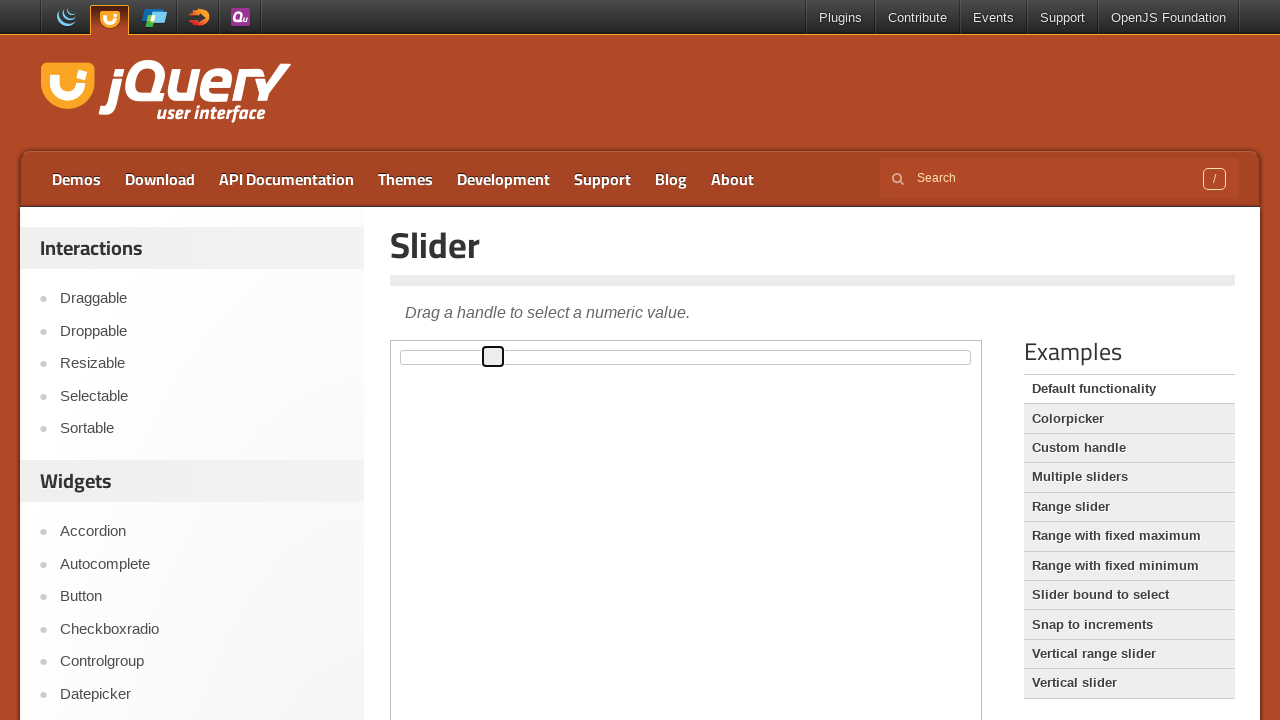